Tests checking and then unchecking the toggle all to clear completed state

Starting URL: https://demo.playwright.dev/todomvc

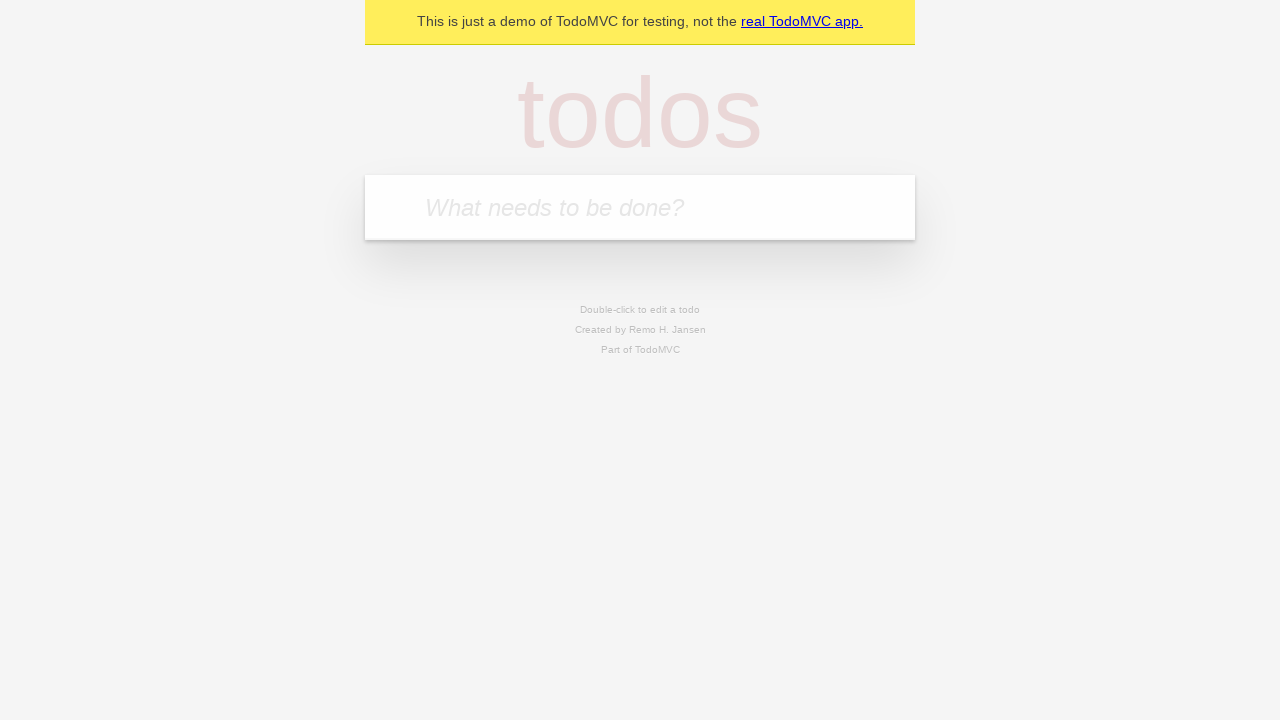

Filled new todo input with 'buy some cheese' on internal:attr=[placeholder="What needs to be done?"i]
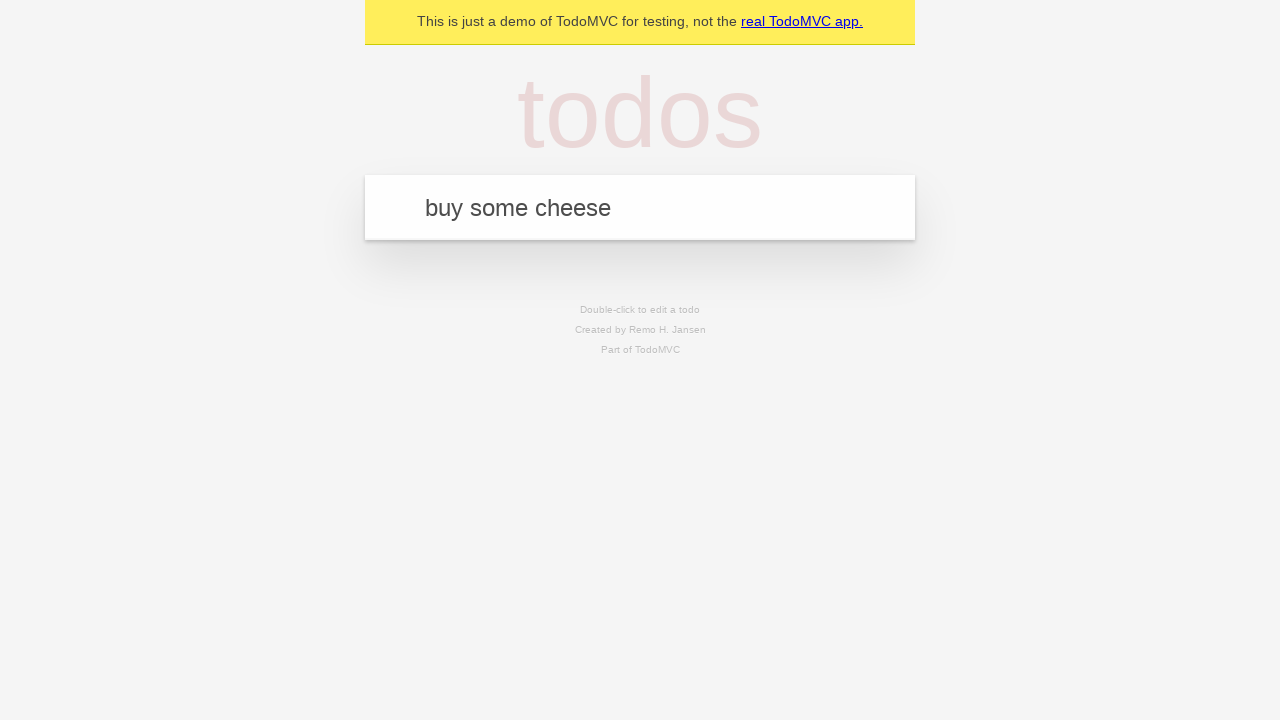

Pressed Enter to create todo 'buy some cheese' on internal:attr=[placeholder="What needs to be done?"i]
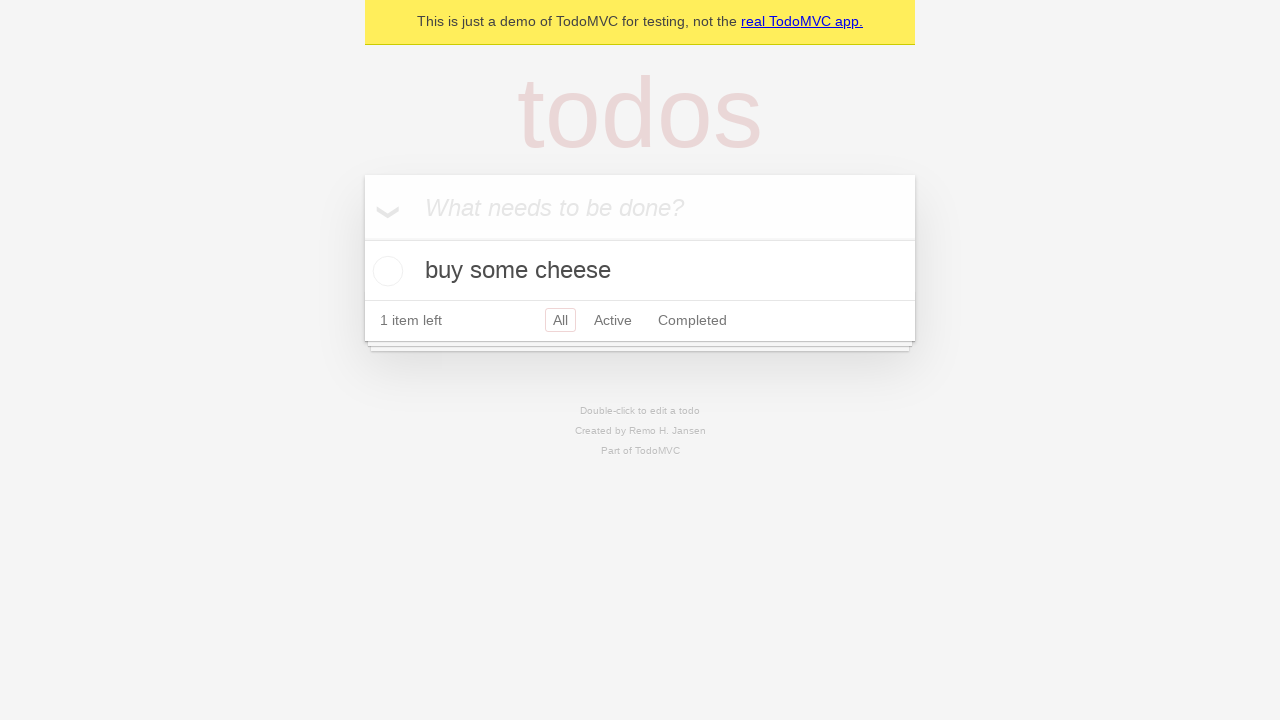

Filled new todo input with 'feed the cat' on internal:attr=[placeholder="What needs to be done?"i]
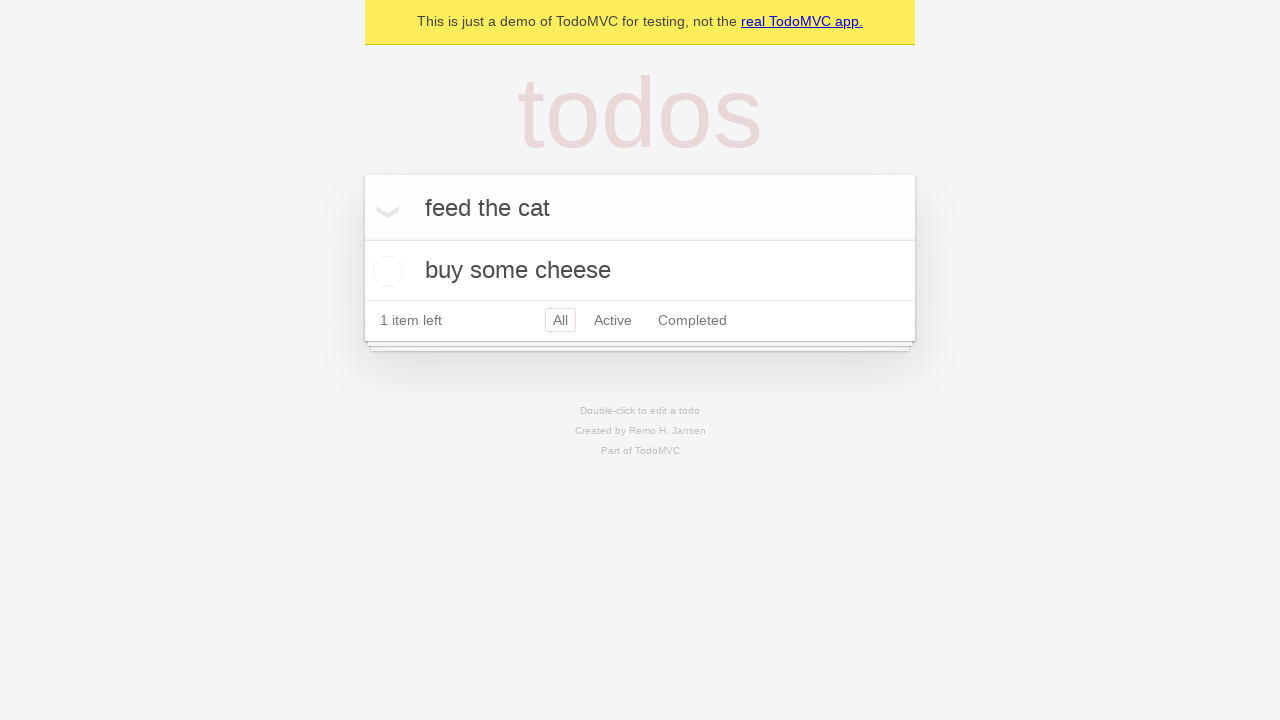

Pressed Enter to create todo 'feed the cat' on internal:attr=[placeholder="What needs to be done?"i]
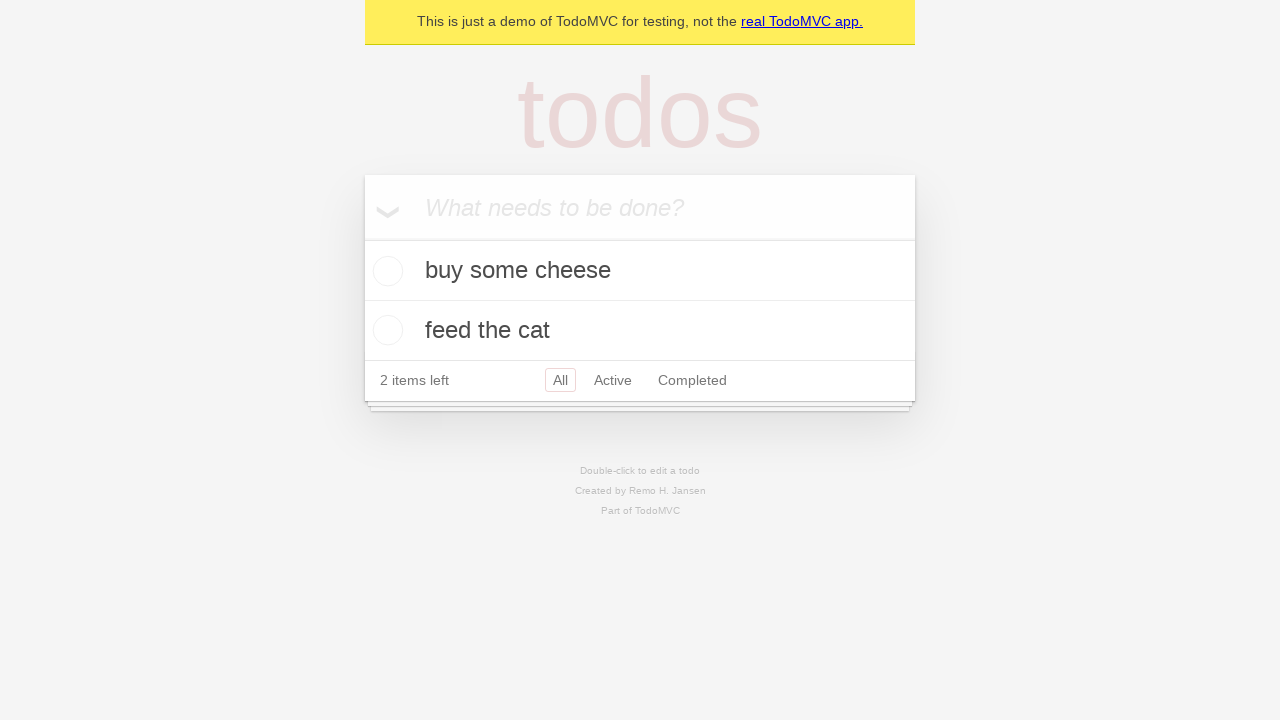

Filled new todo input with 'book a doctors appointment' on internal:attr=[placeholder="What needs to be done?"i]
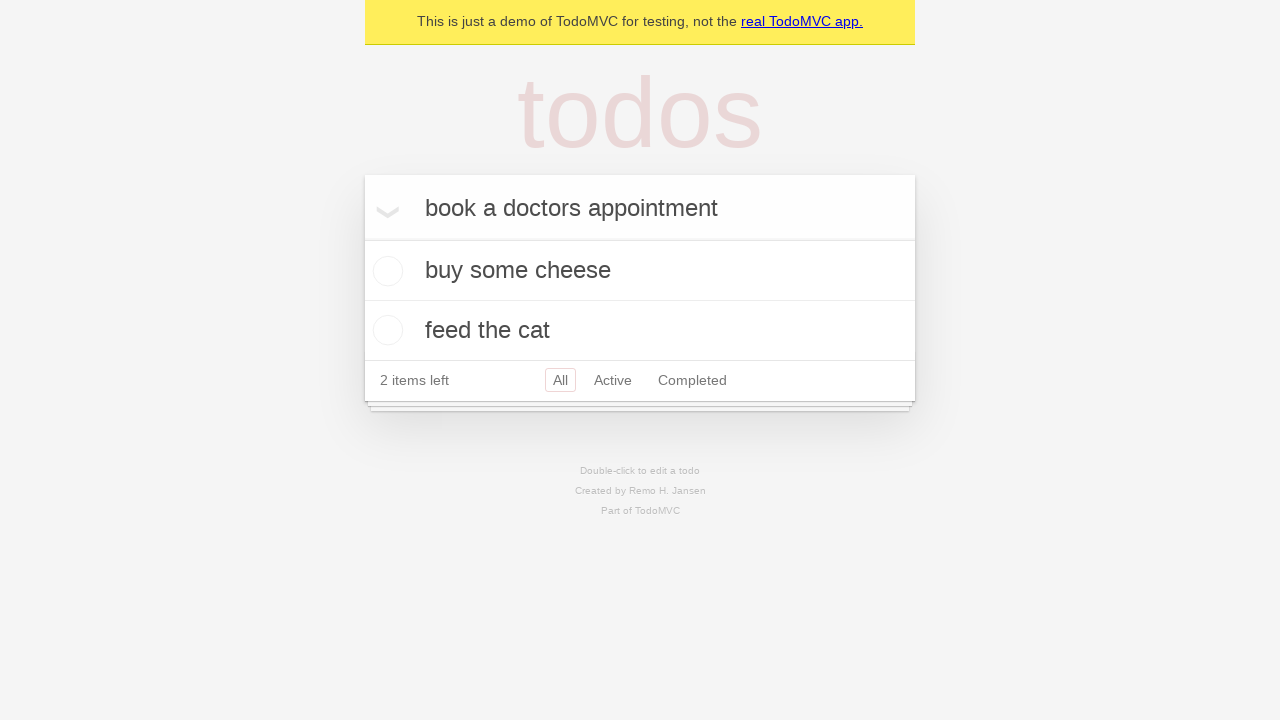

Pressed Enter to create todo 'book a doctors appointment' on internal:attr=[placeholder="What needs to be done?"i]
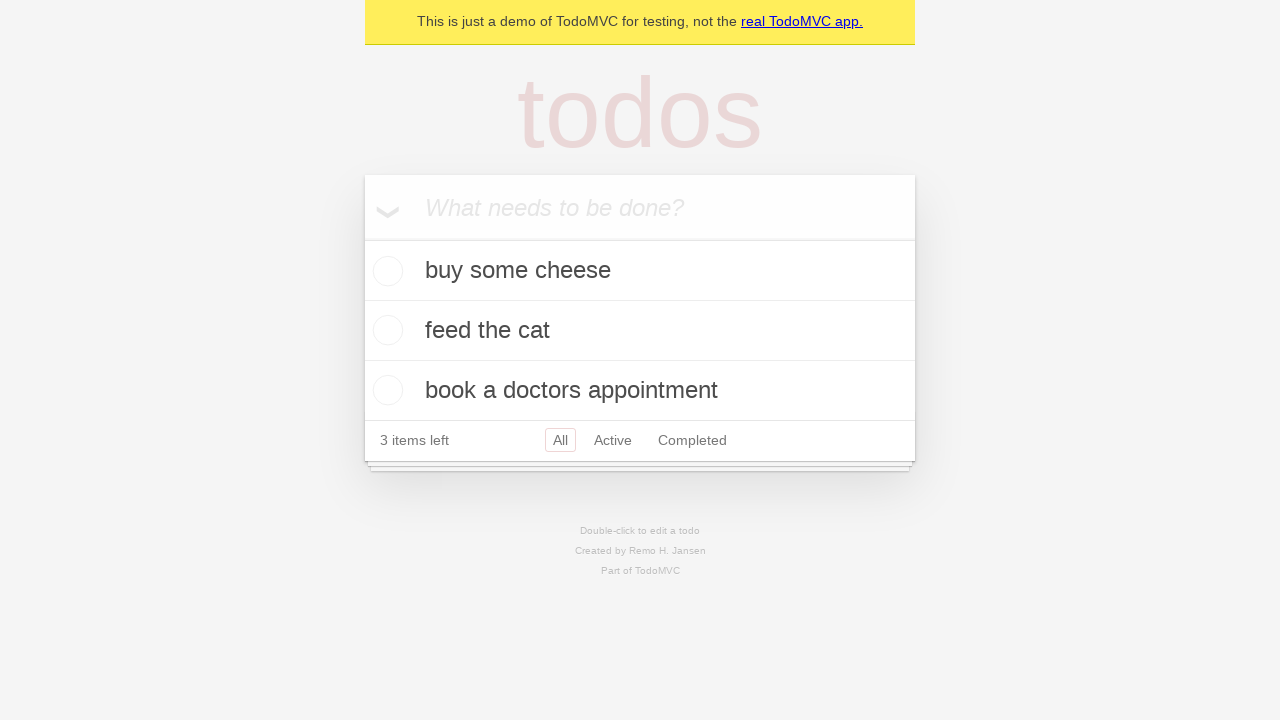

Waited for all 3 todos to be created
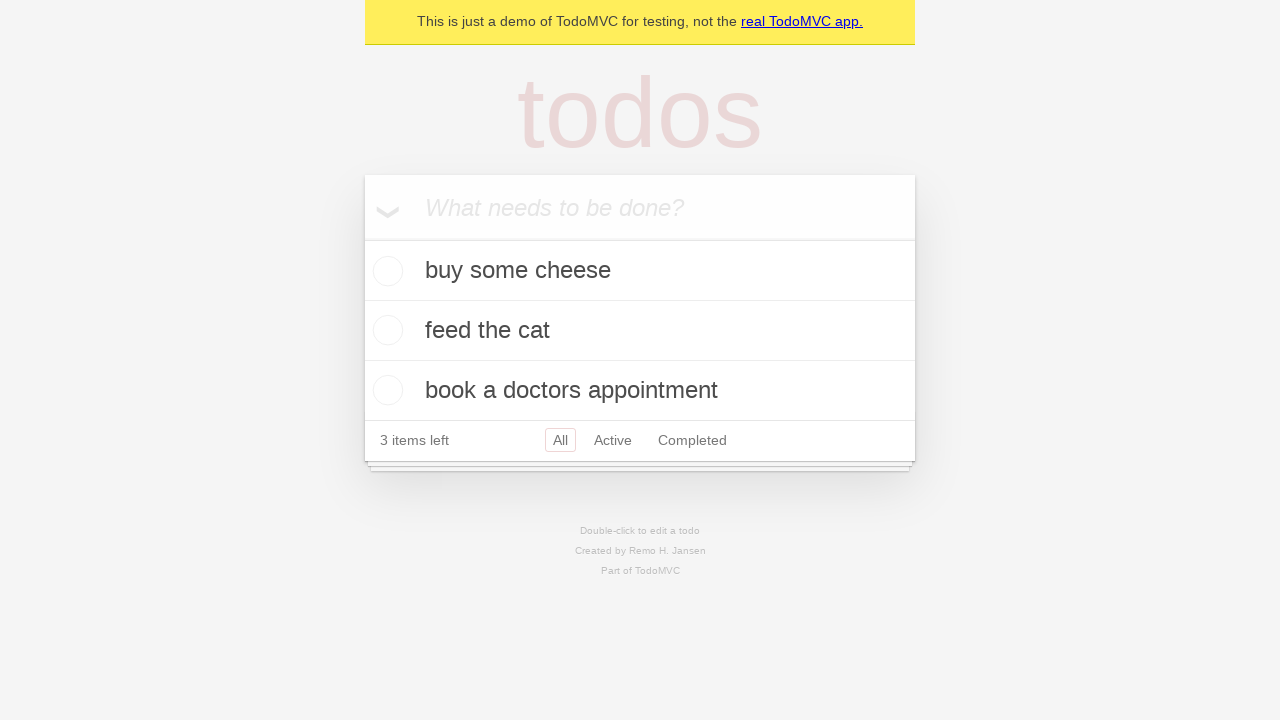

Located the toggle all checkbox
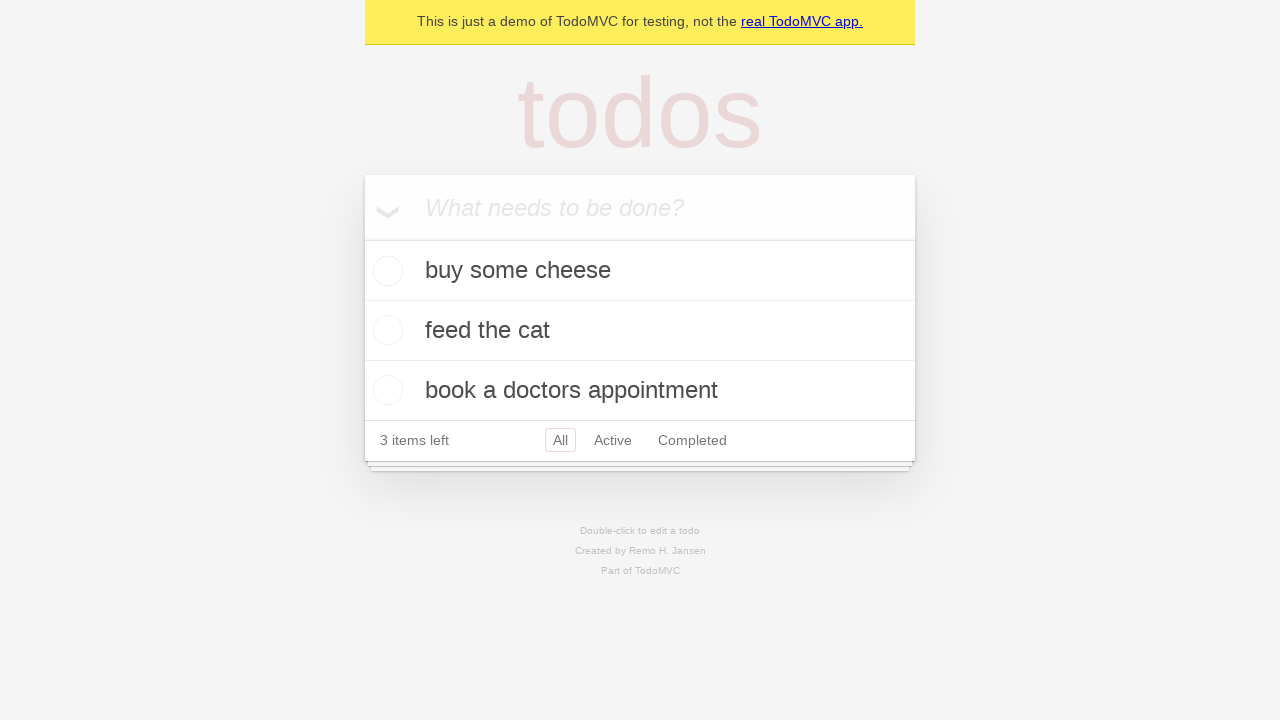

Checked toggle all to mark all items as complete at (362, 238) on internal:label="Mark all as complete"i
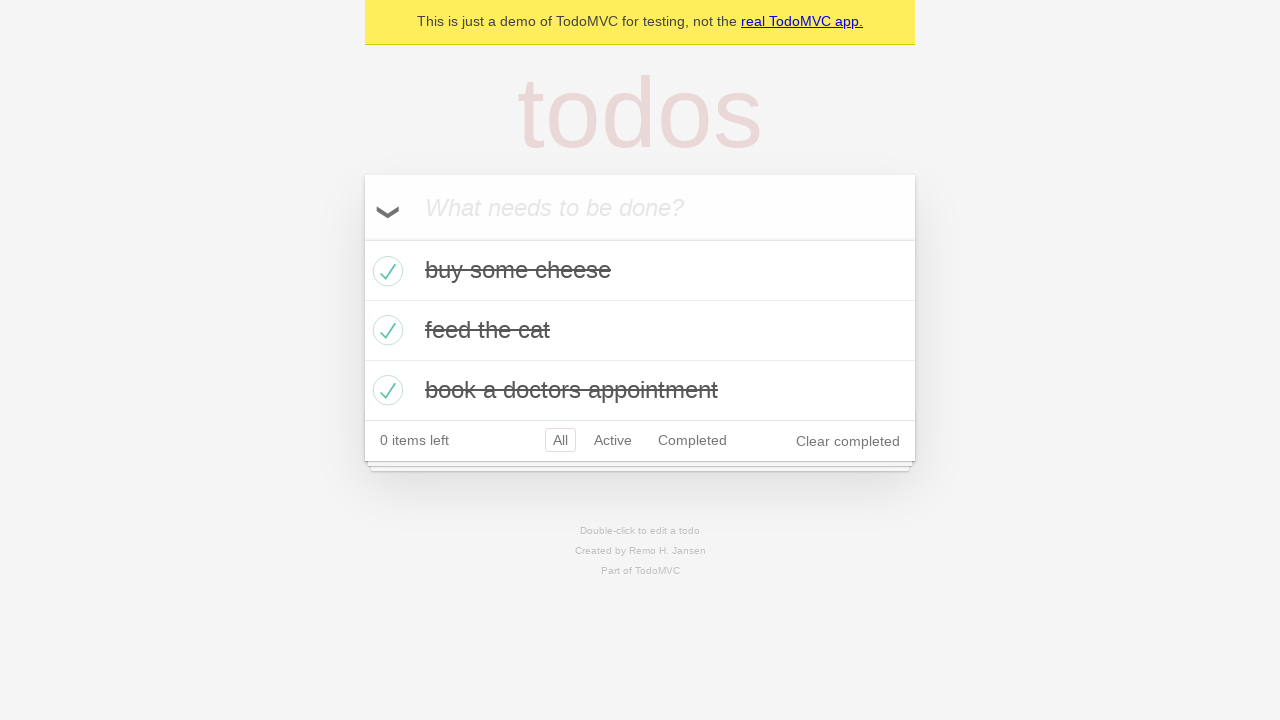

Unchecked toggle all to clear completed state of all items at (362, 238) on internal:label="Mark all as complete"i
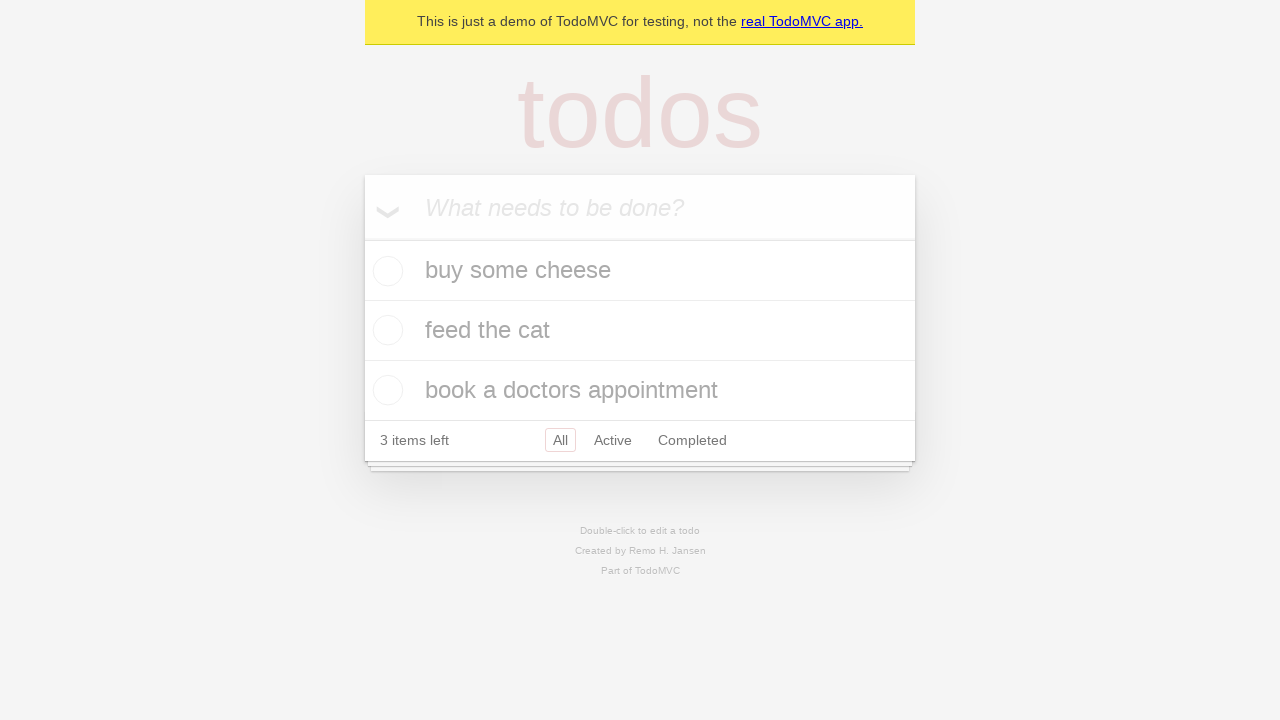

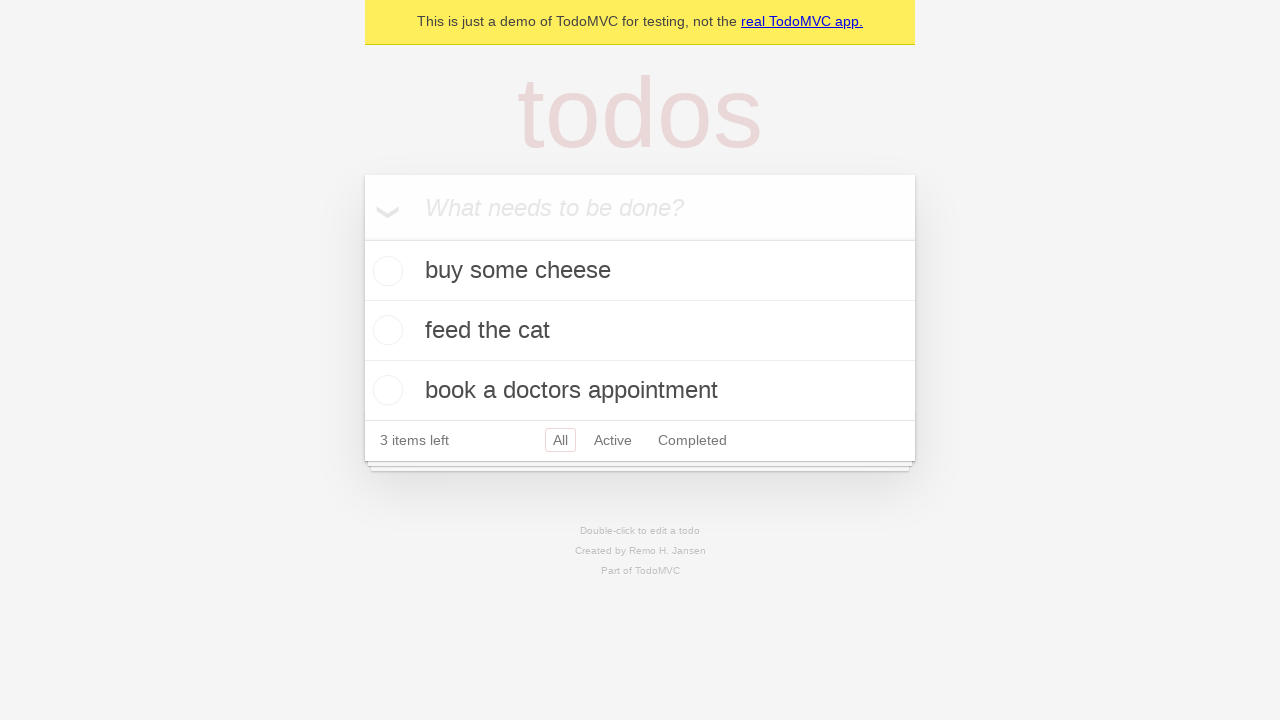